Tests a BMI calculator by selecting gender, switching to Imperial units, entering height and weight values, clicking calculate, and verifying the BMI result is displayed.

Starting URL: https://www.heartonline.org.au/resources/calculators/bmi-calculator

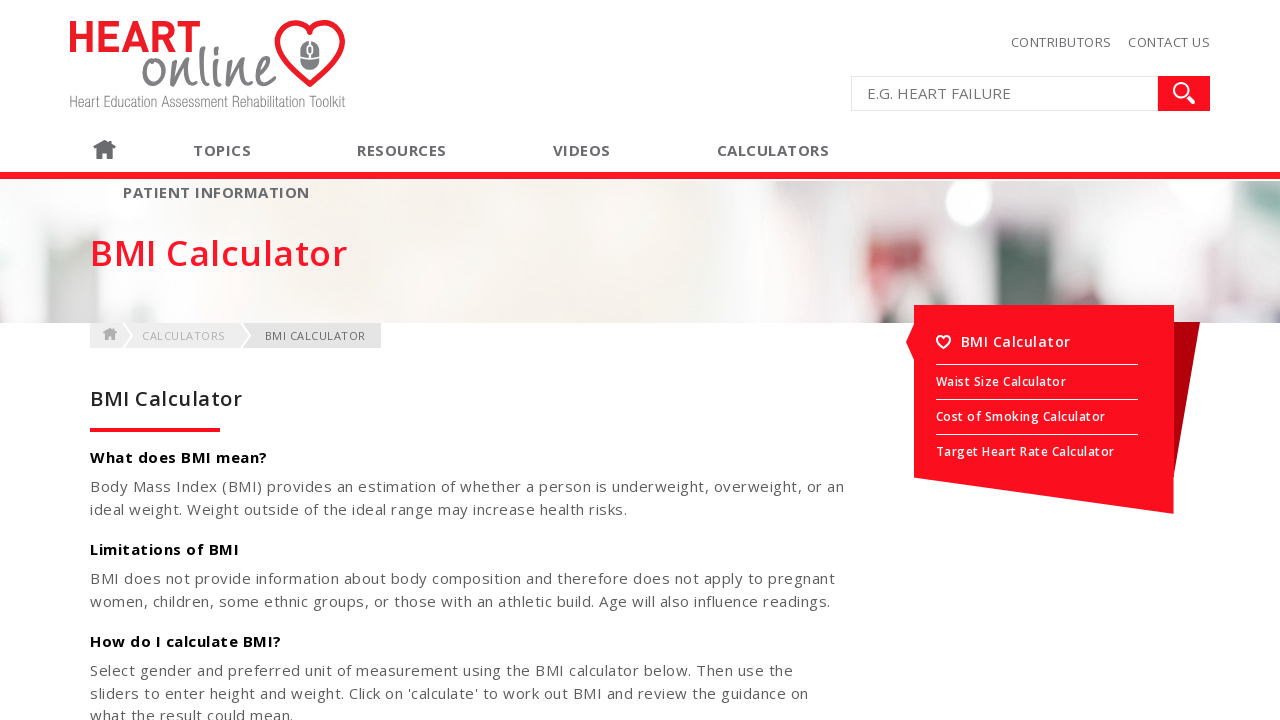

Selected male gender at (184, 360) on img#male
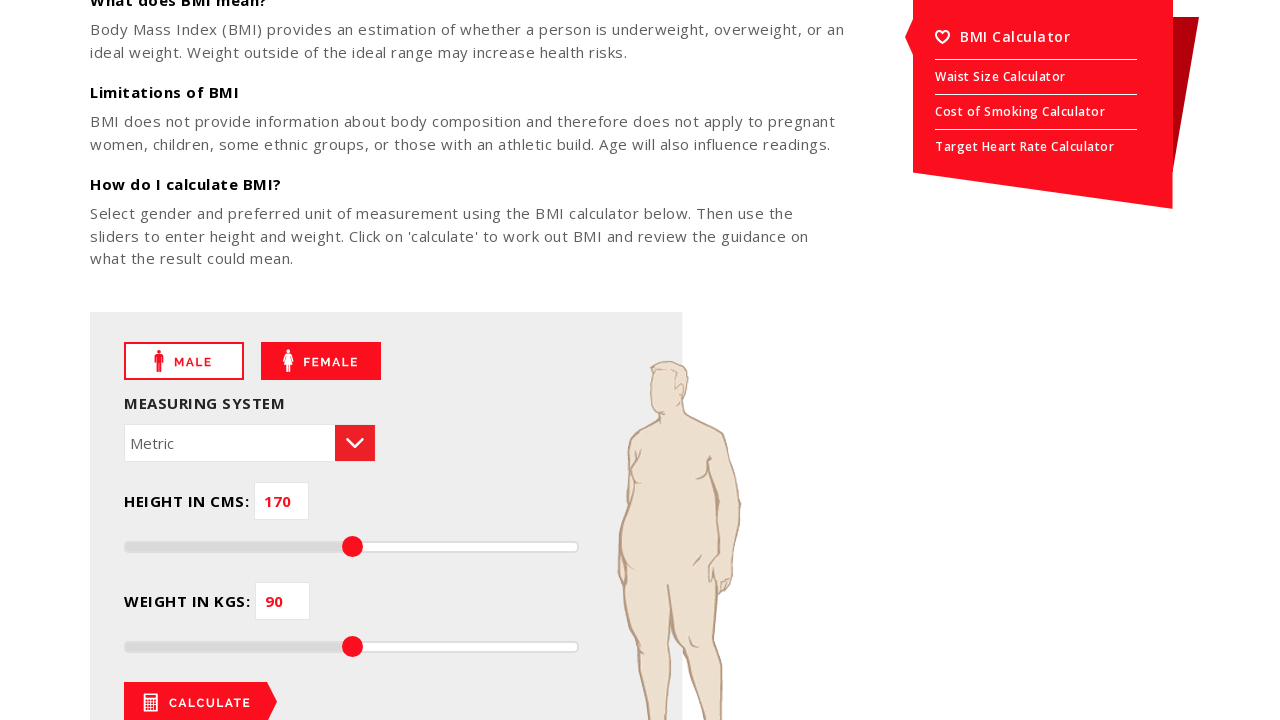

Switched to Imperial units on select#changeUnit
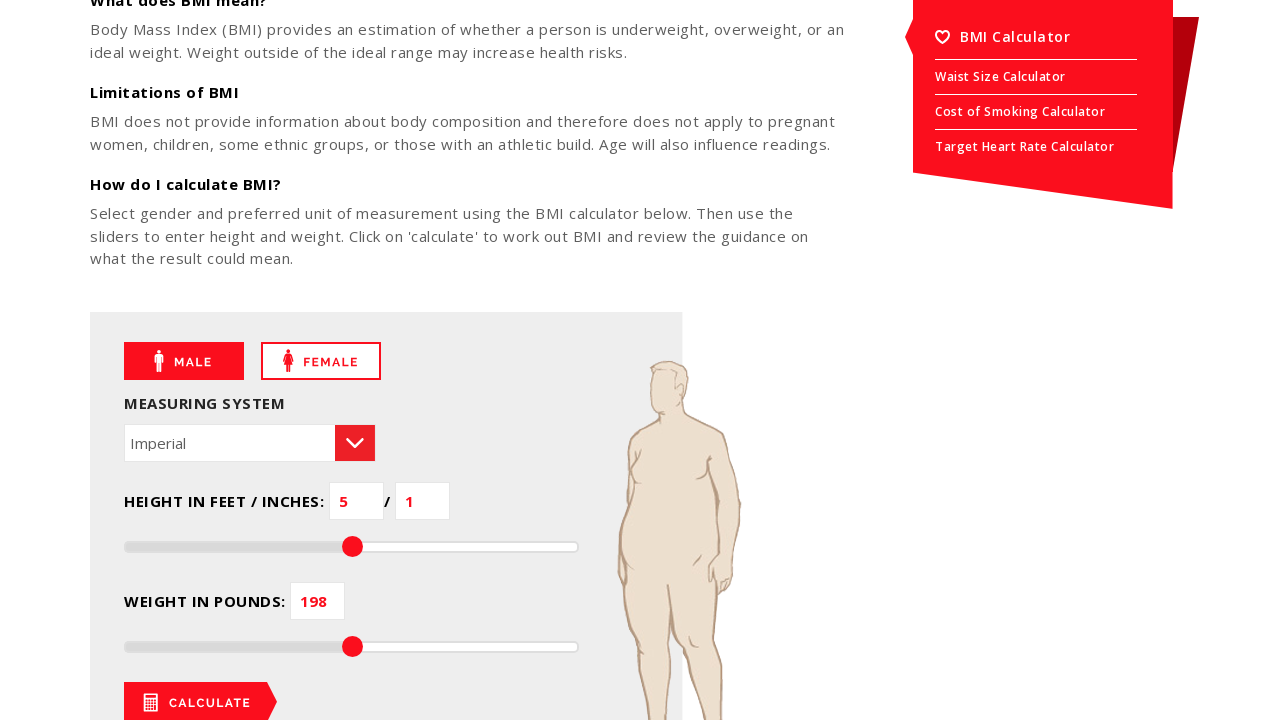

Entered height feet value: 5 on input[data-ng-model='feet']
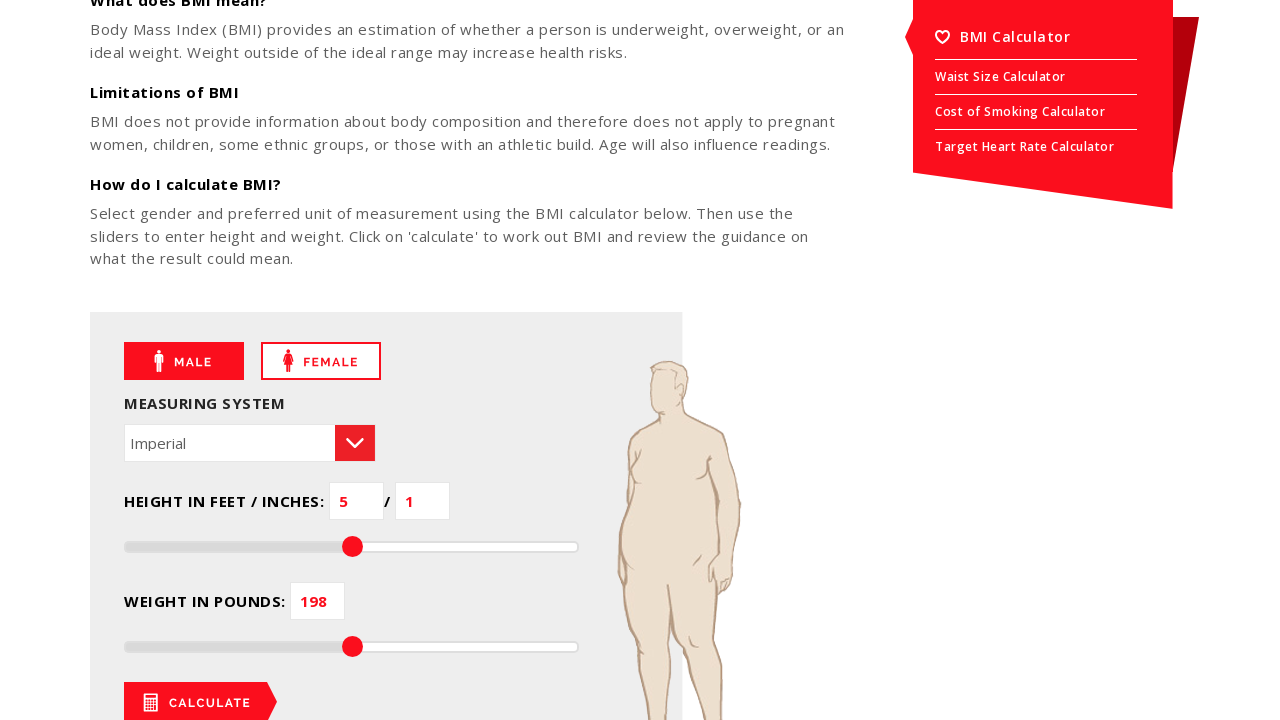

Entered height inches value: 11 on input[data-ng-model='inches']
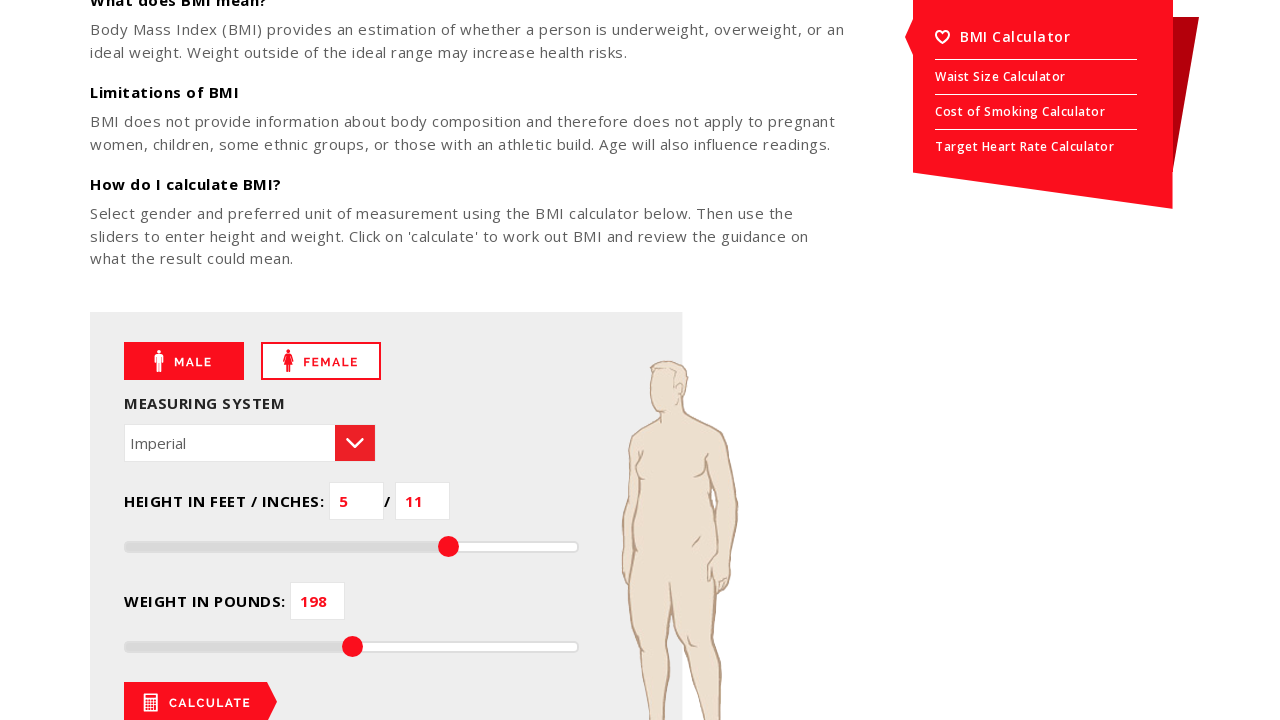

Entered weight value: 165 on input[data-ng-model='sliderWeight2.weightValue']
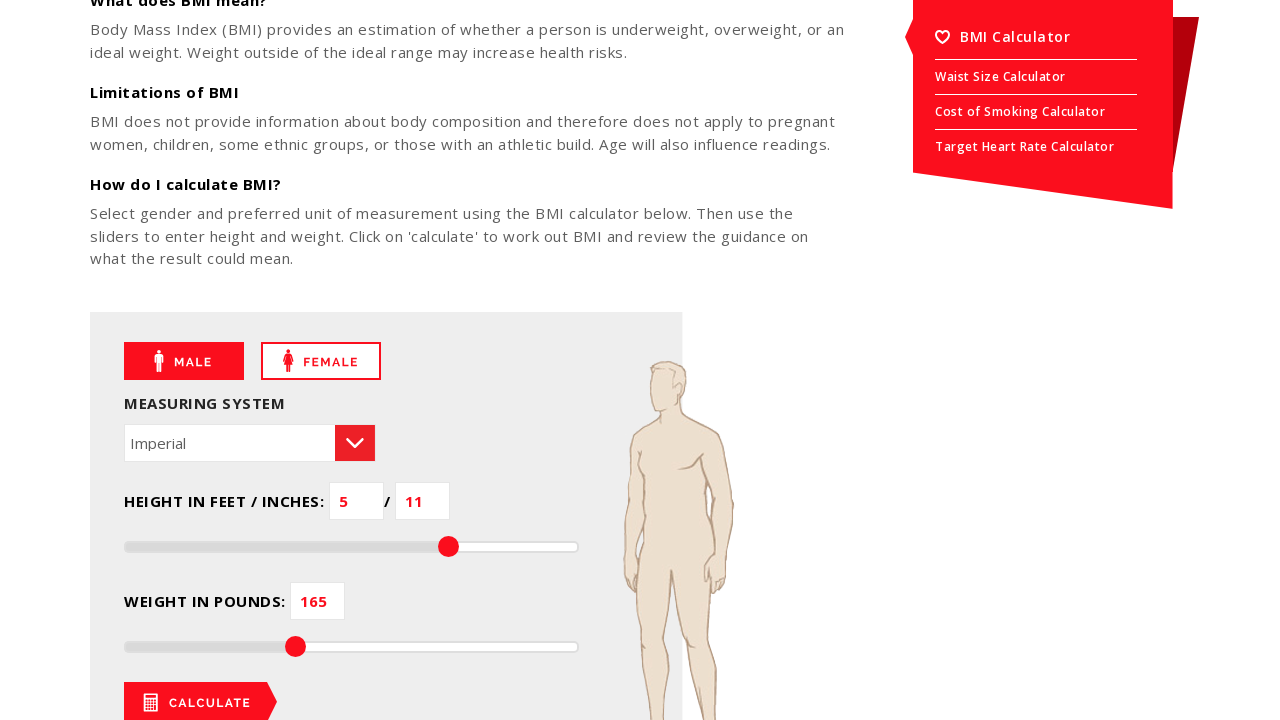

Clicked calculate button at (200, 696) on a.button
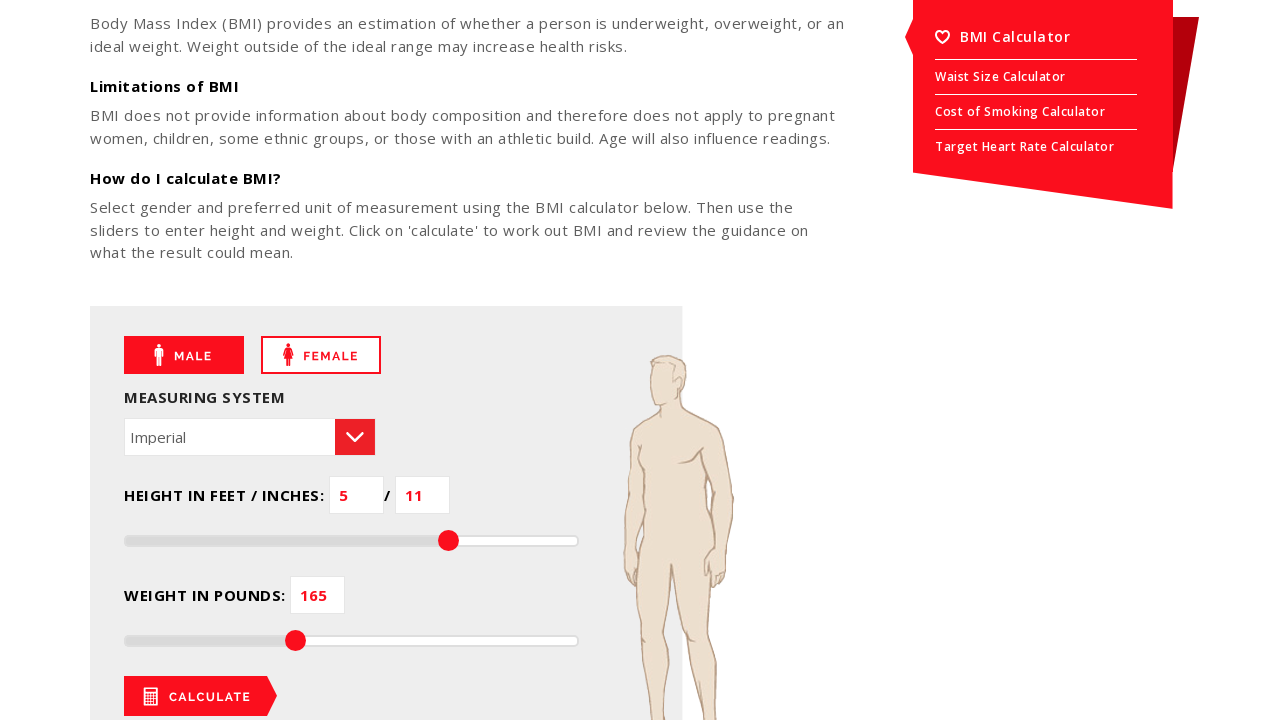

BMI result displayed
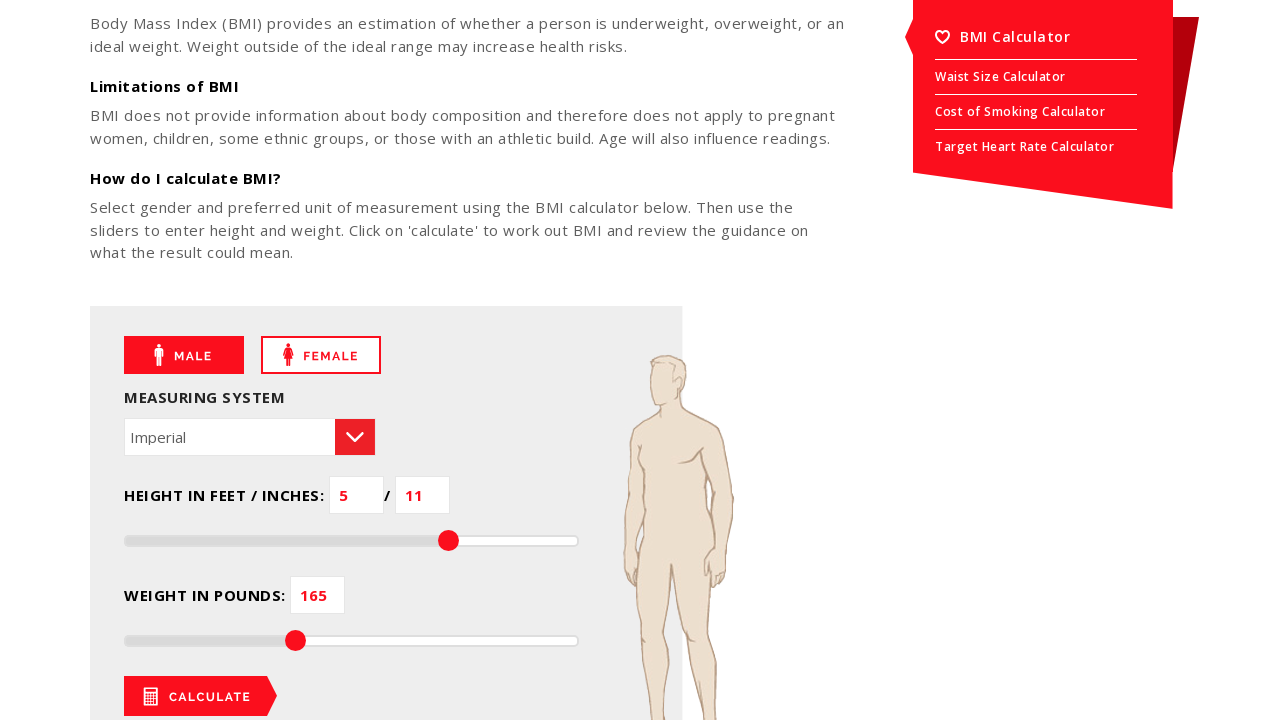

Retrieved BMI result text: 23.0
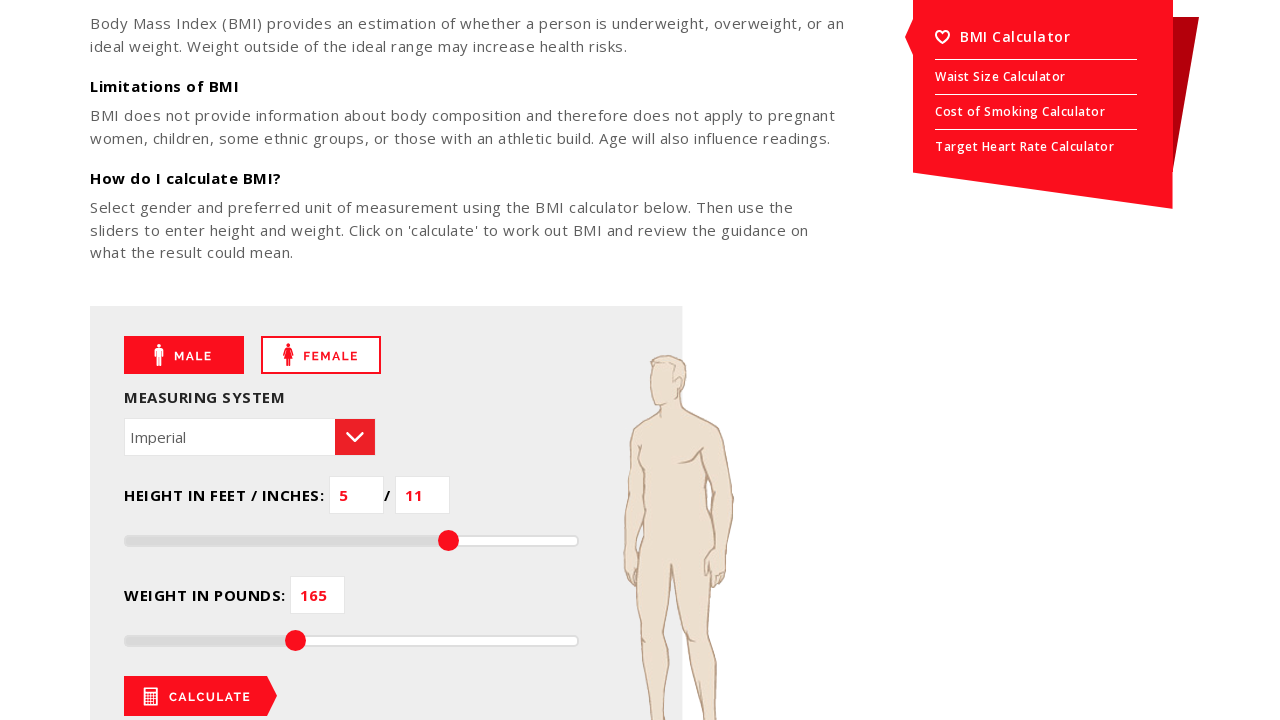

Verified BMI result equals 23.0
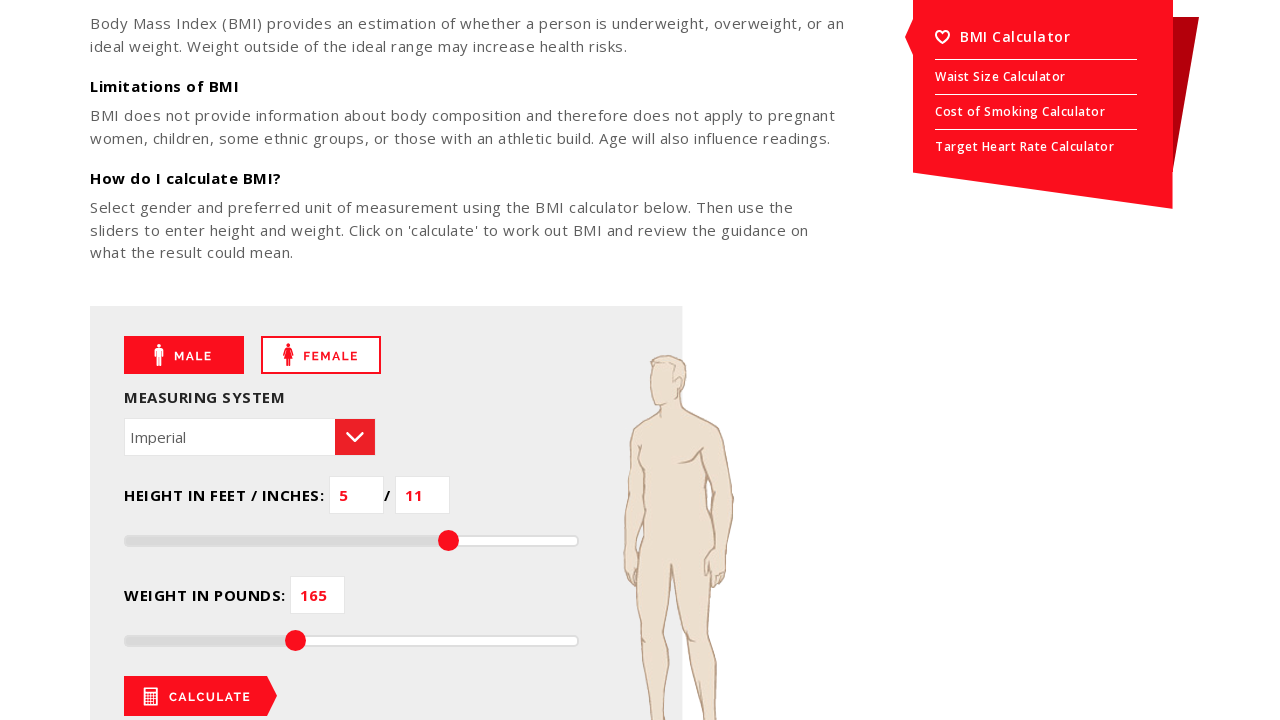

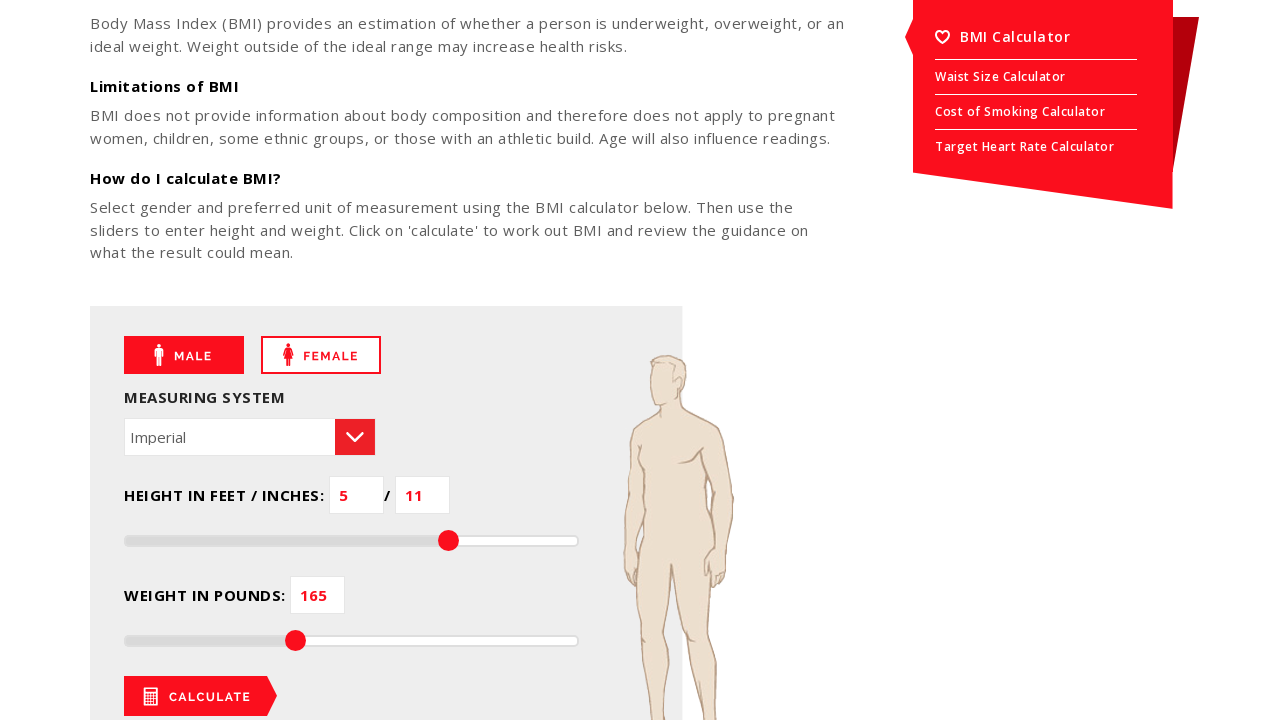